Clicks on the Statistics link from the hockey world page and verifies navigation to the statistics page

Starting URL: https://www.sport-express.ru/hockey/world/

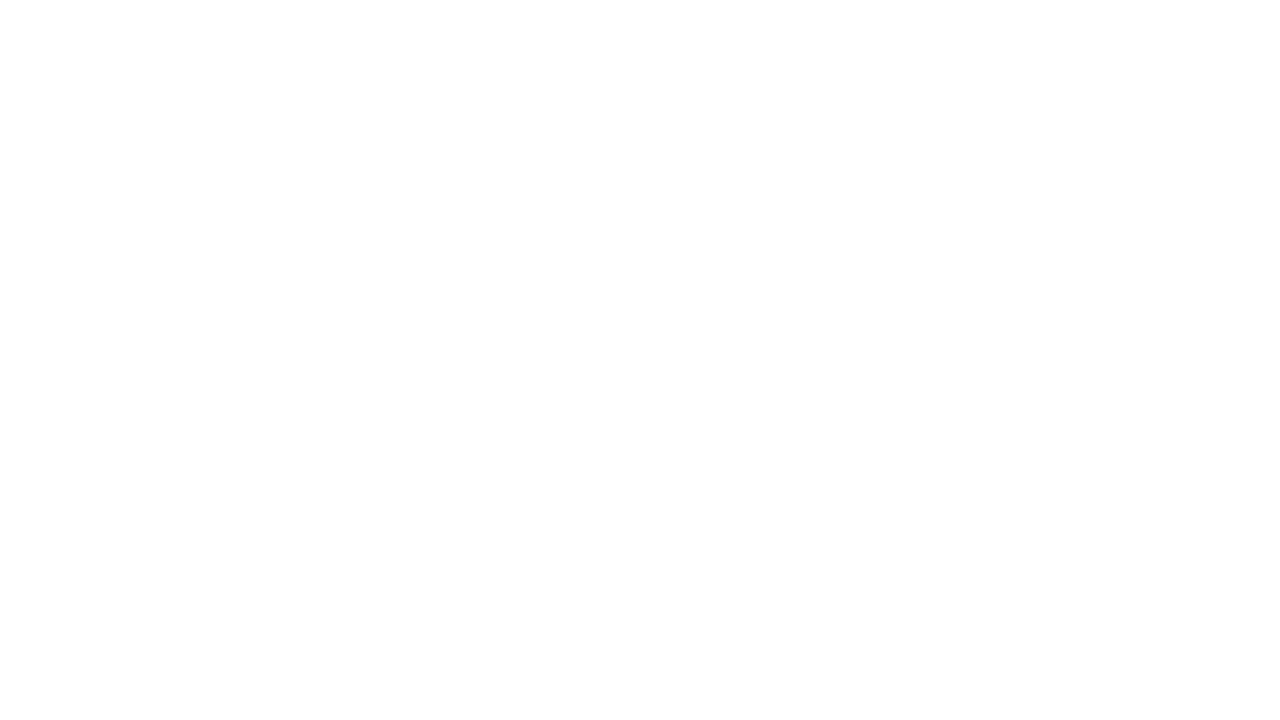

Clicked on Statistics link from hockey world page at (767, 48) on a:has-text('Статистика')
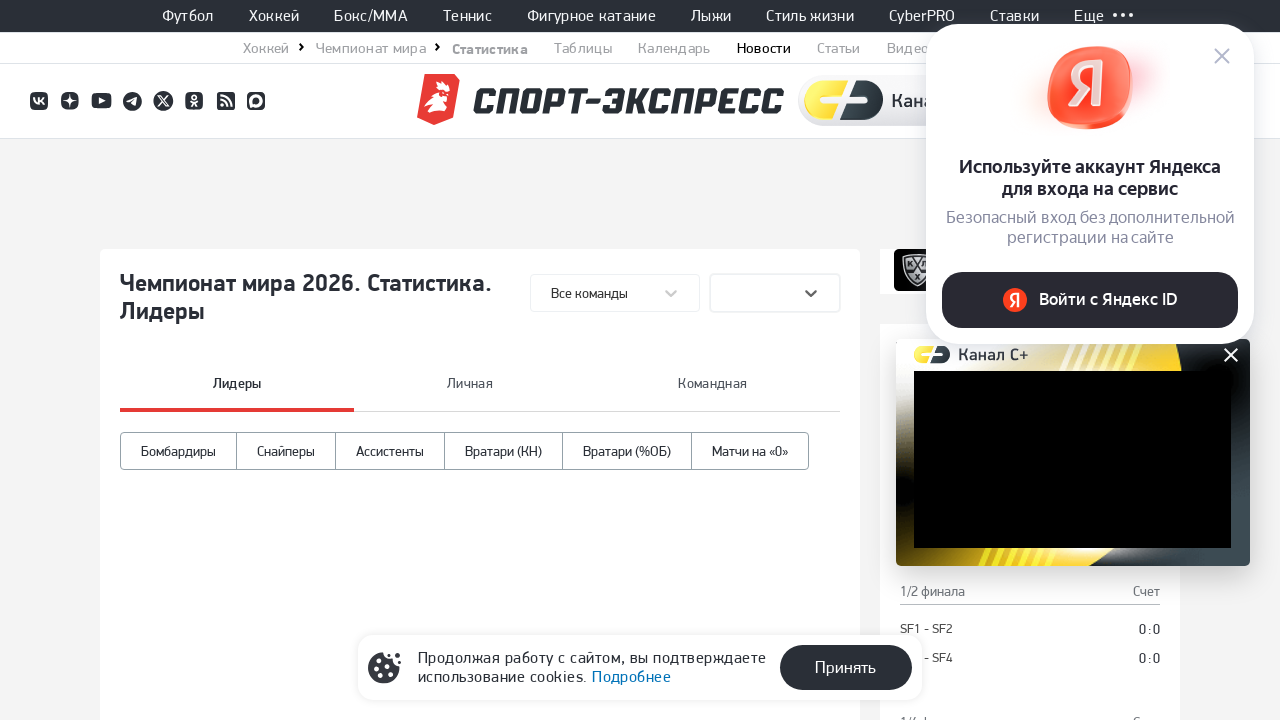

Navigation to statistics page completed and URL verified
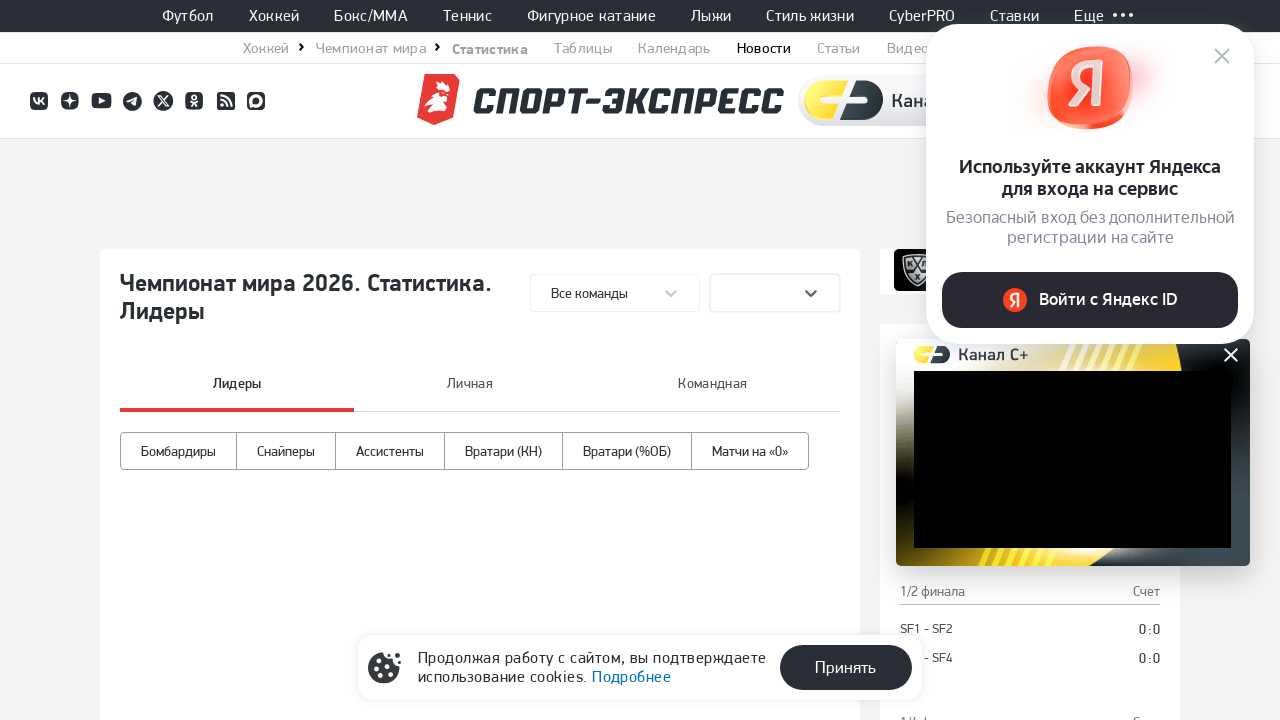

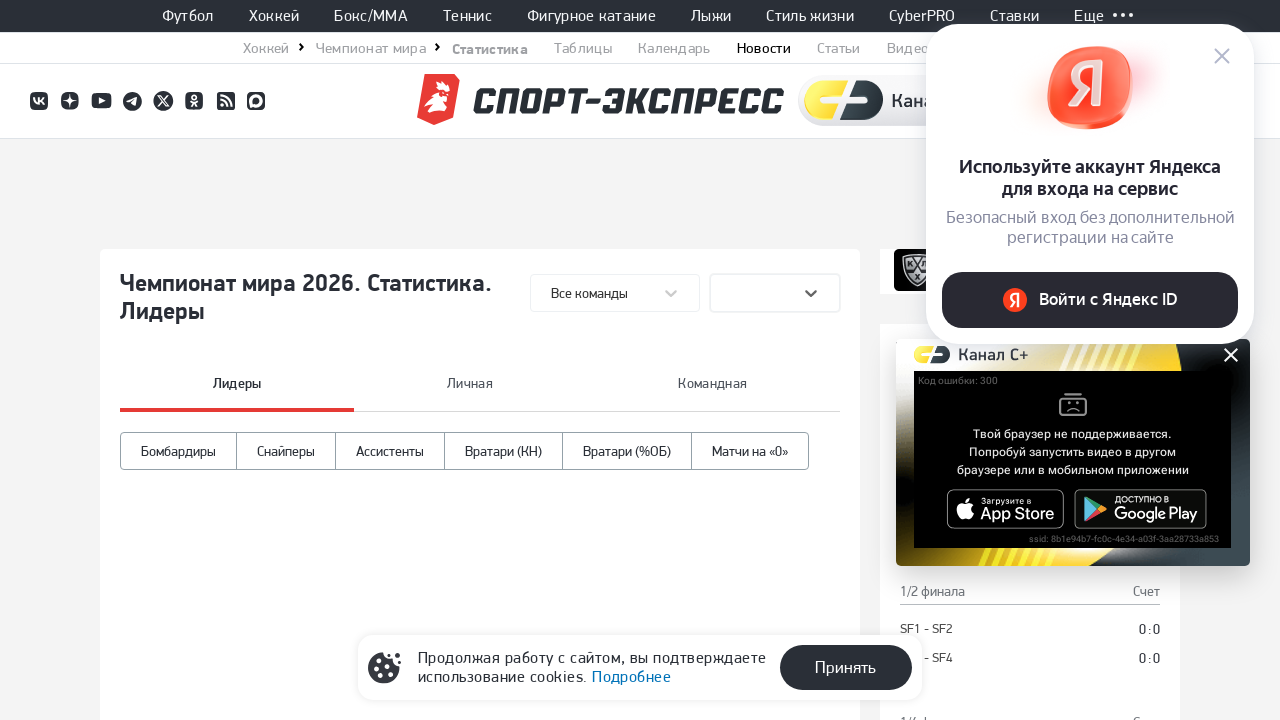